Tests the user registration form by filling in all required fields (username, name, email, password, account type, country) and submitting the registration form.

Starting URL: https://uprightforum.tech/registration/

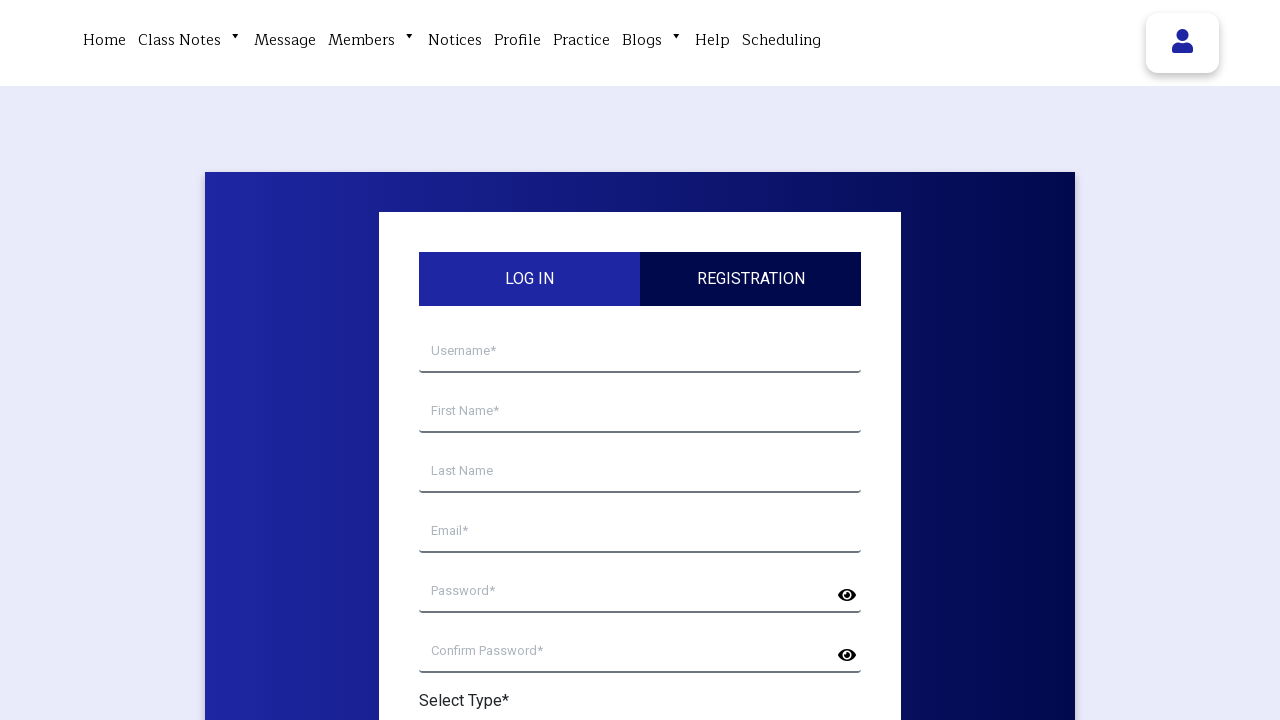

Filled username field with 'TestUser8472' on input[name='your-username']
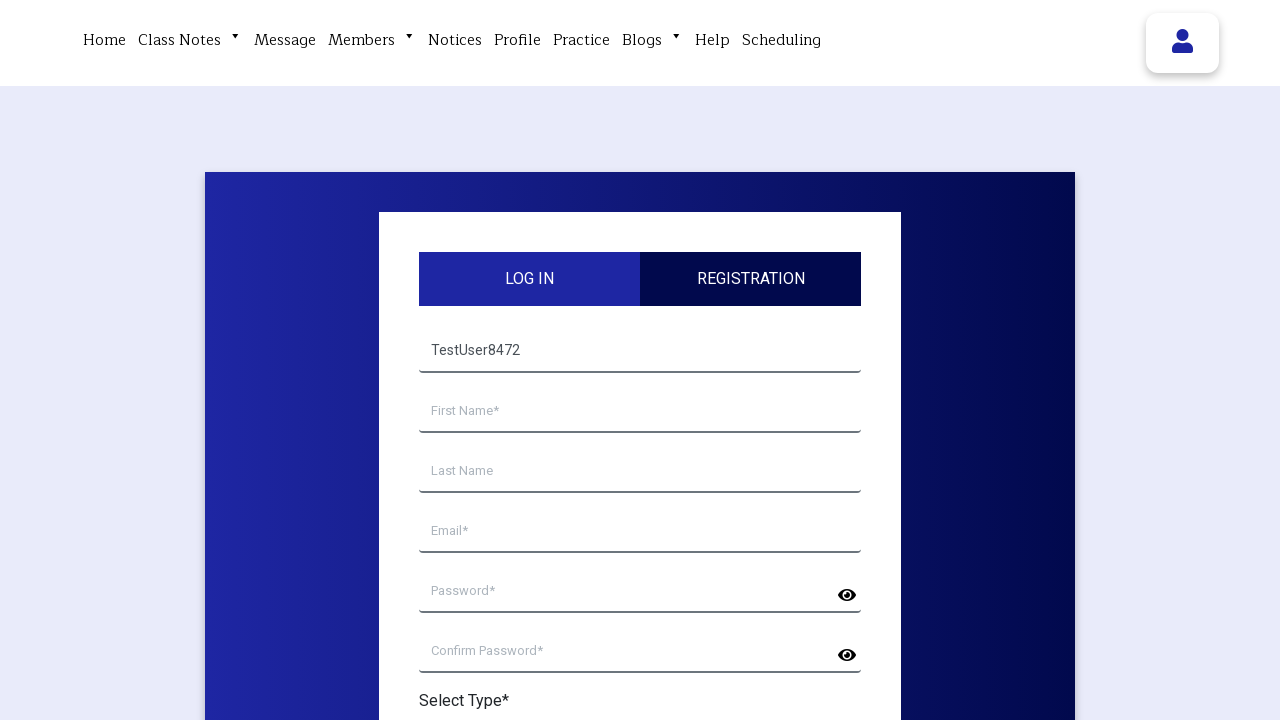

Filled first name field with 'Marcus' on input[name='your-first-name']
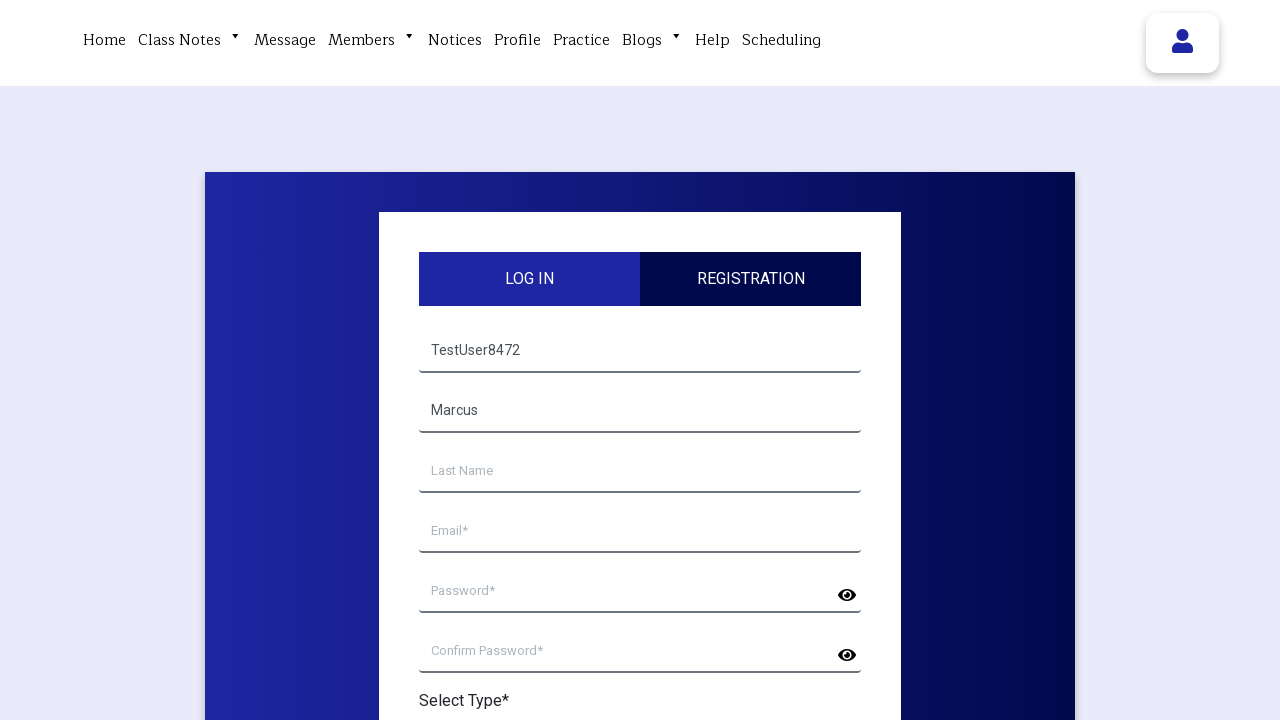

Filled last name field with 'Williams' on input[name='your-last-name']
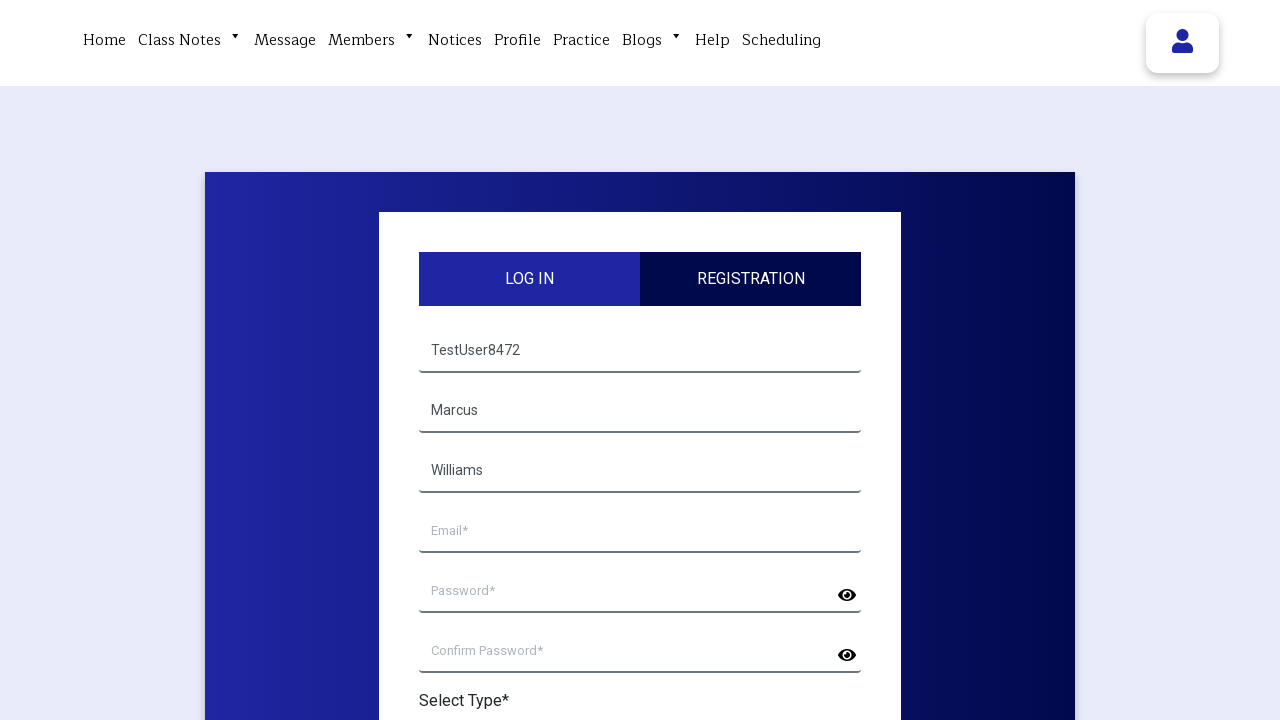

Filled email field with 'marcus.williams8472@example.com' on input[name='your-email']
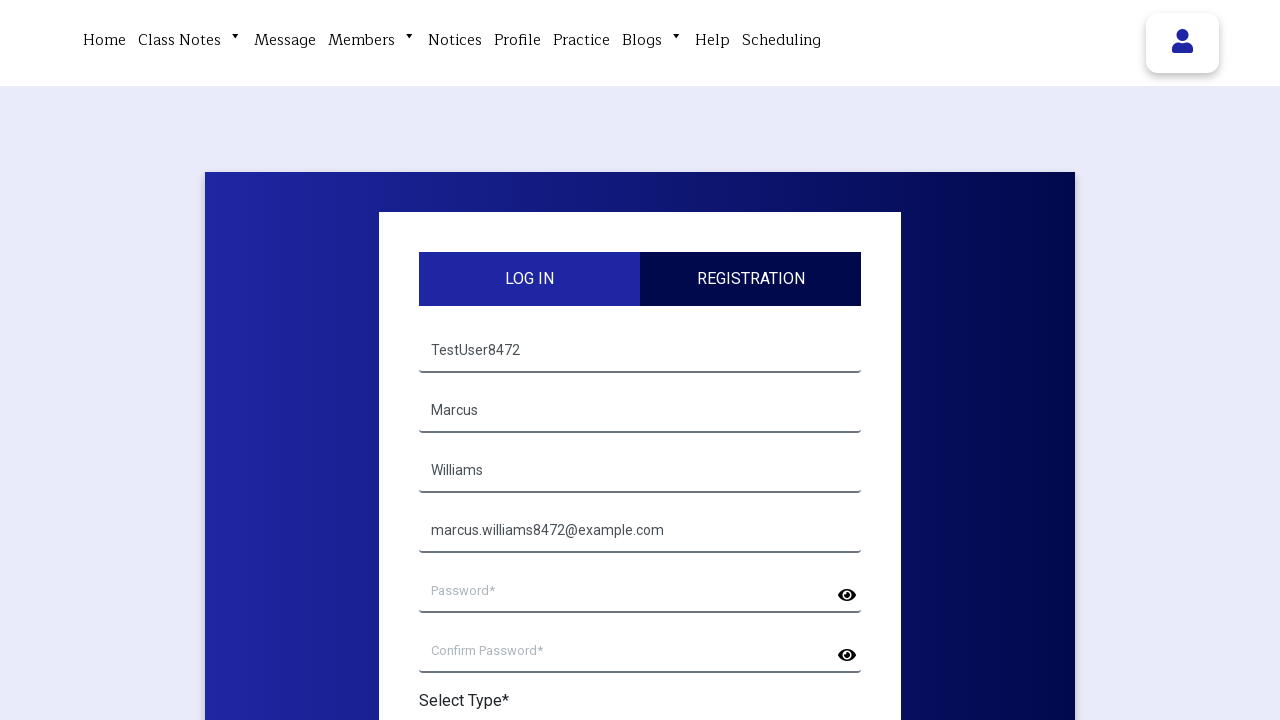

Filled password field with 'SecurePass@2024' on input[name='your-password']
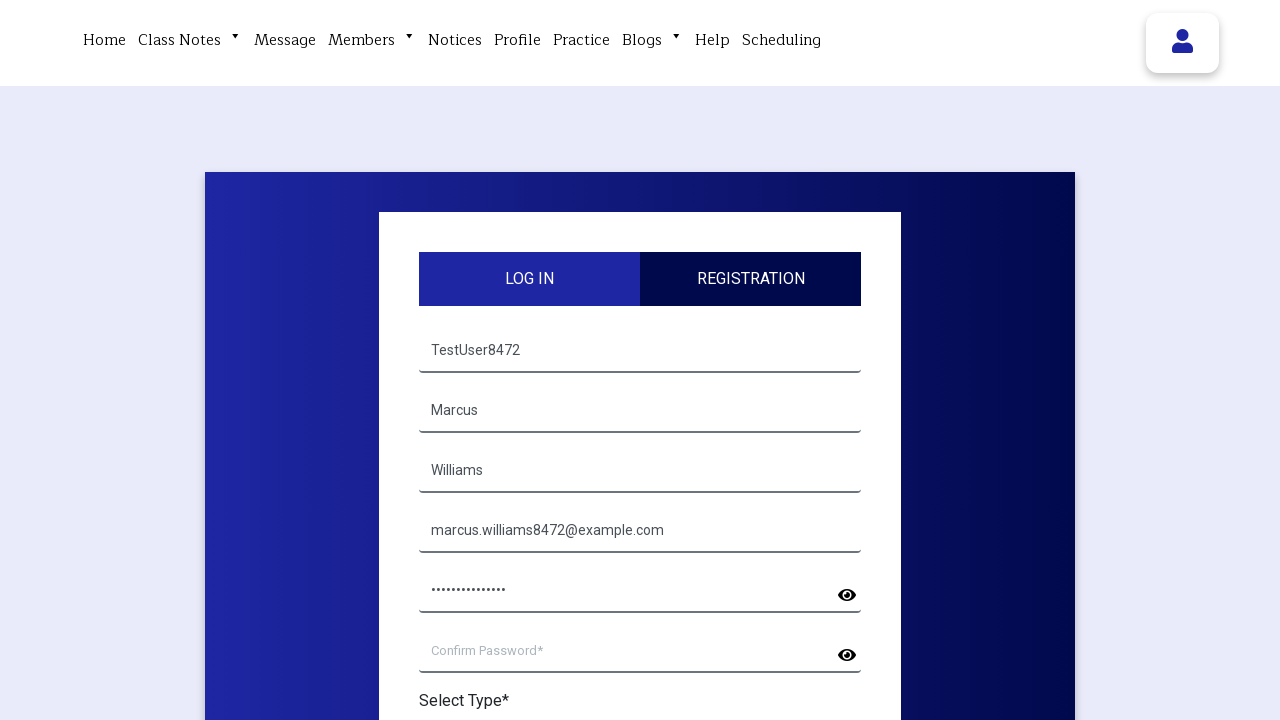

Filled confirm password field with 'SecurePass@2024' on input[name='your-confirm-password']
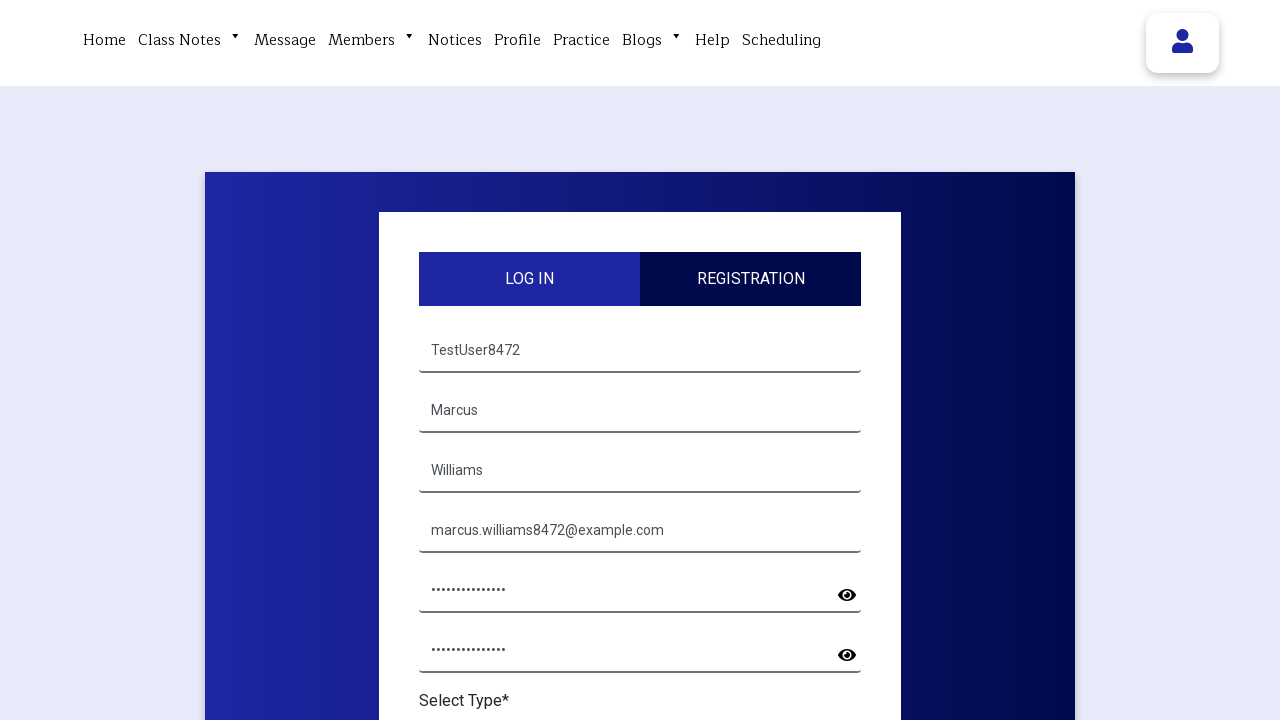

Selected 'Student' from account type dropdown on #your-account-type
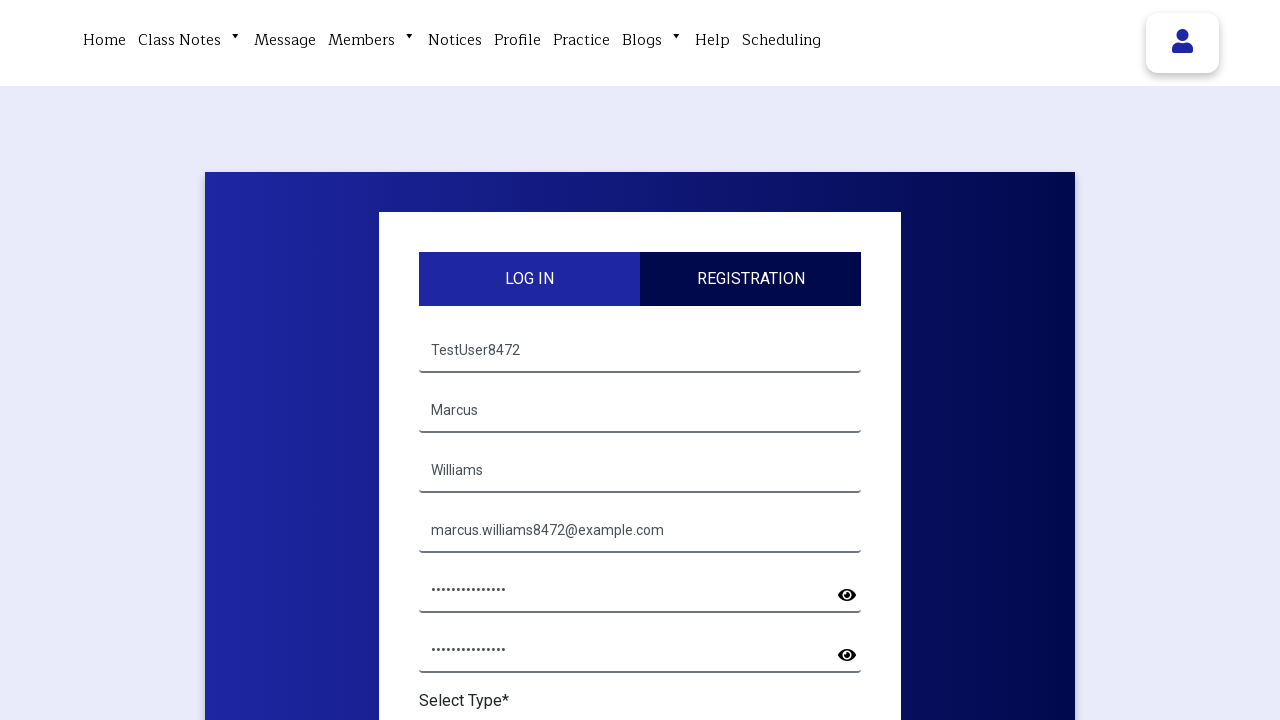

Selected 'United States' from country dropdown on #your-country
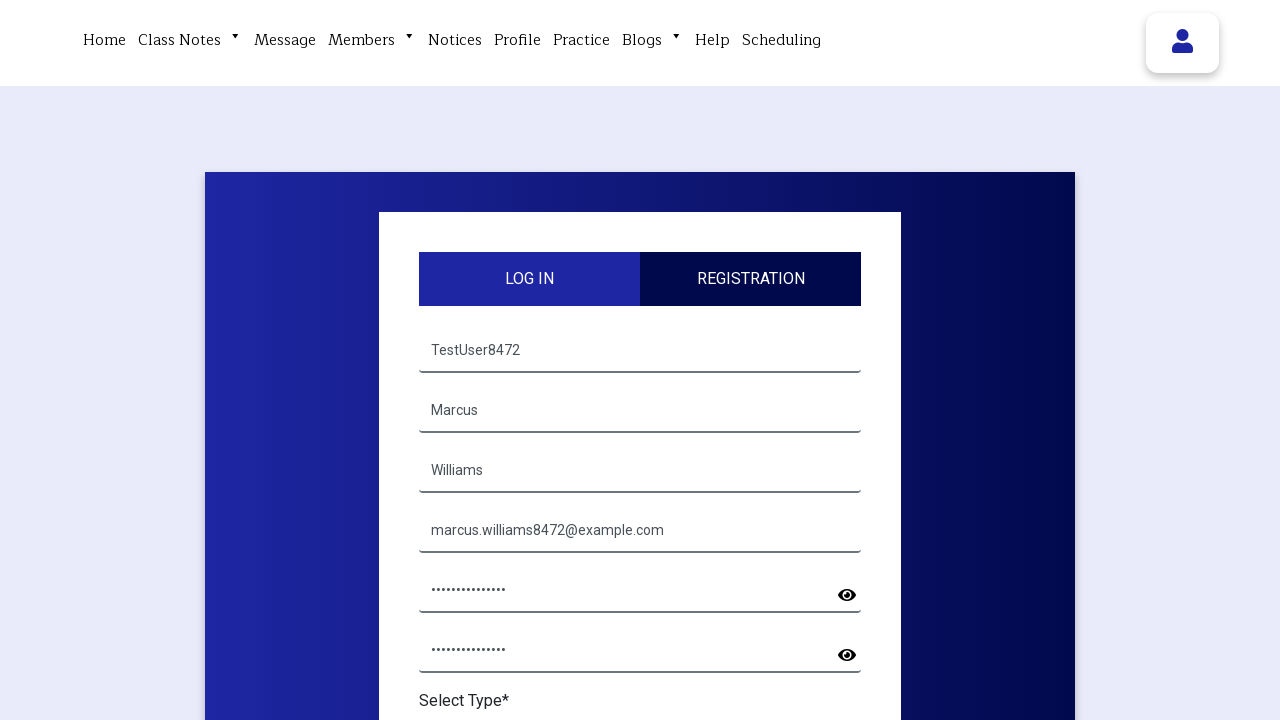

Clicked register button to submit the registration form at (640, 360) on form button[type='submit']
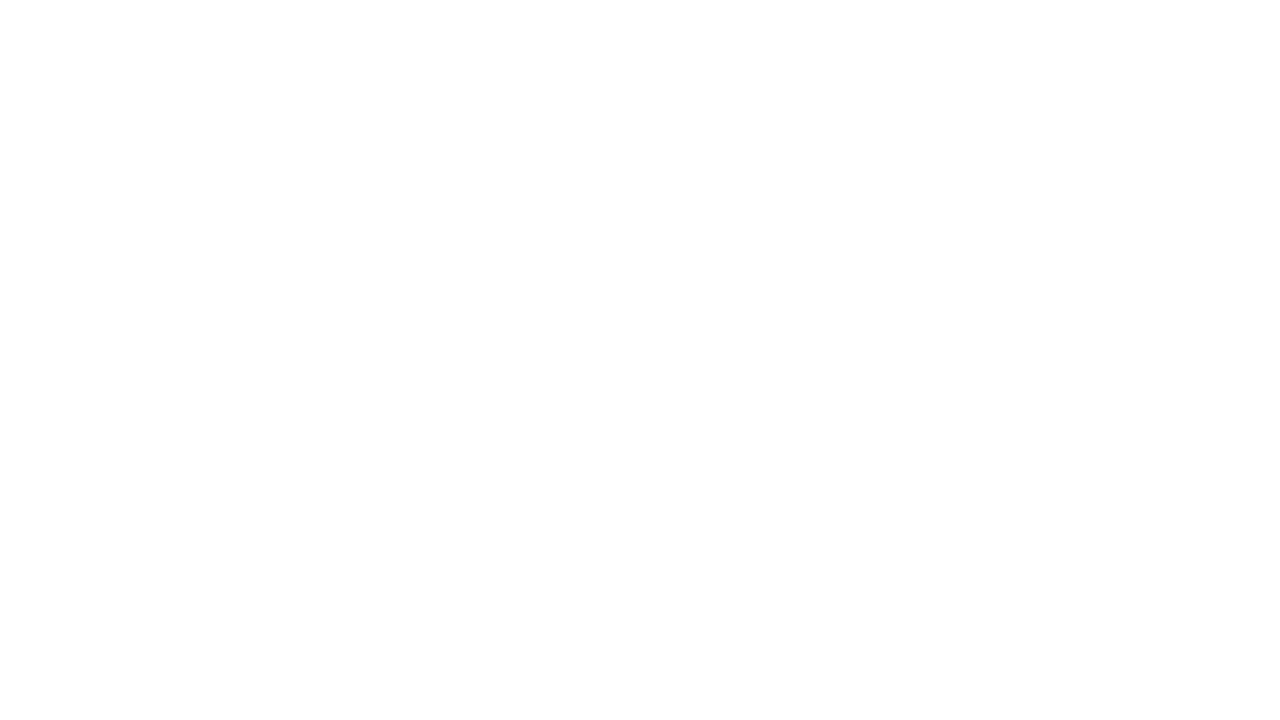

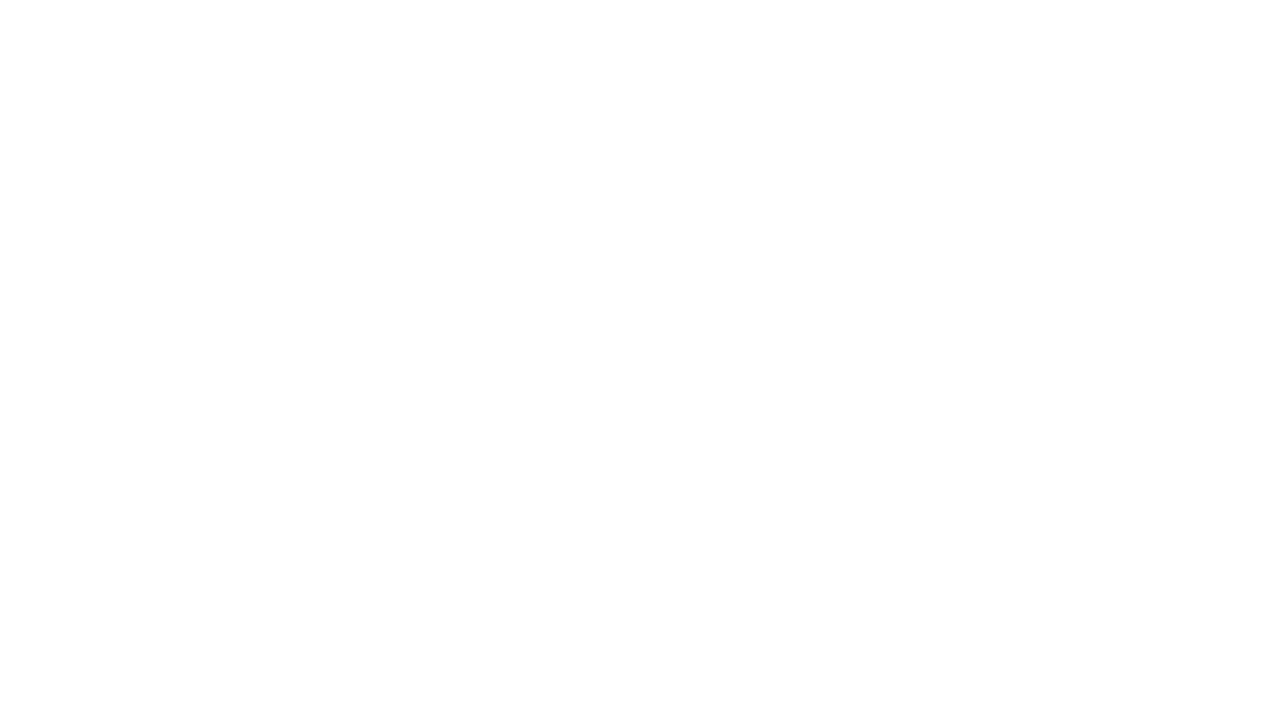